Tests scrolling to elements and filling form fields with name and date

Starting URL: https://formy-project.herokuapp.com/scroll

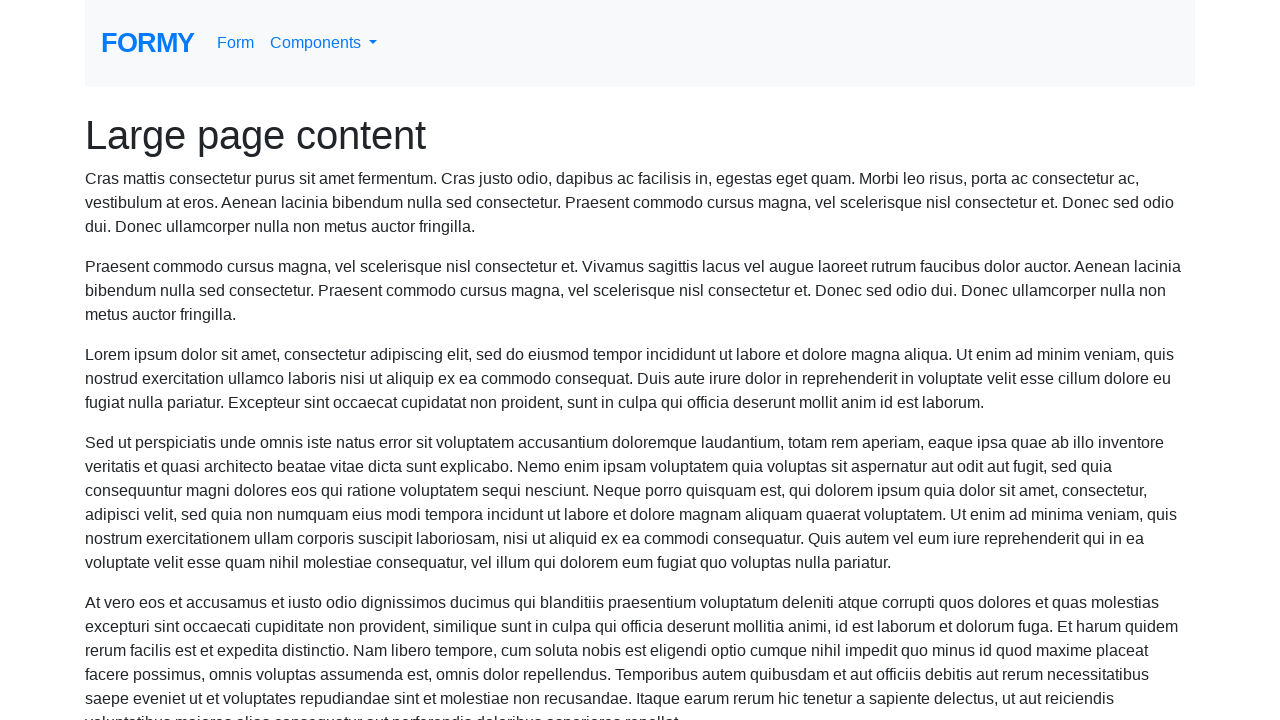

Scrolled to name field
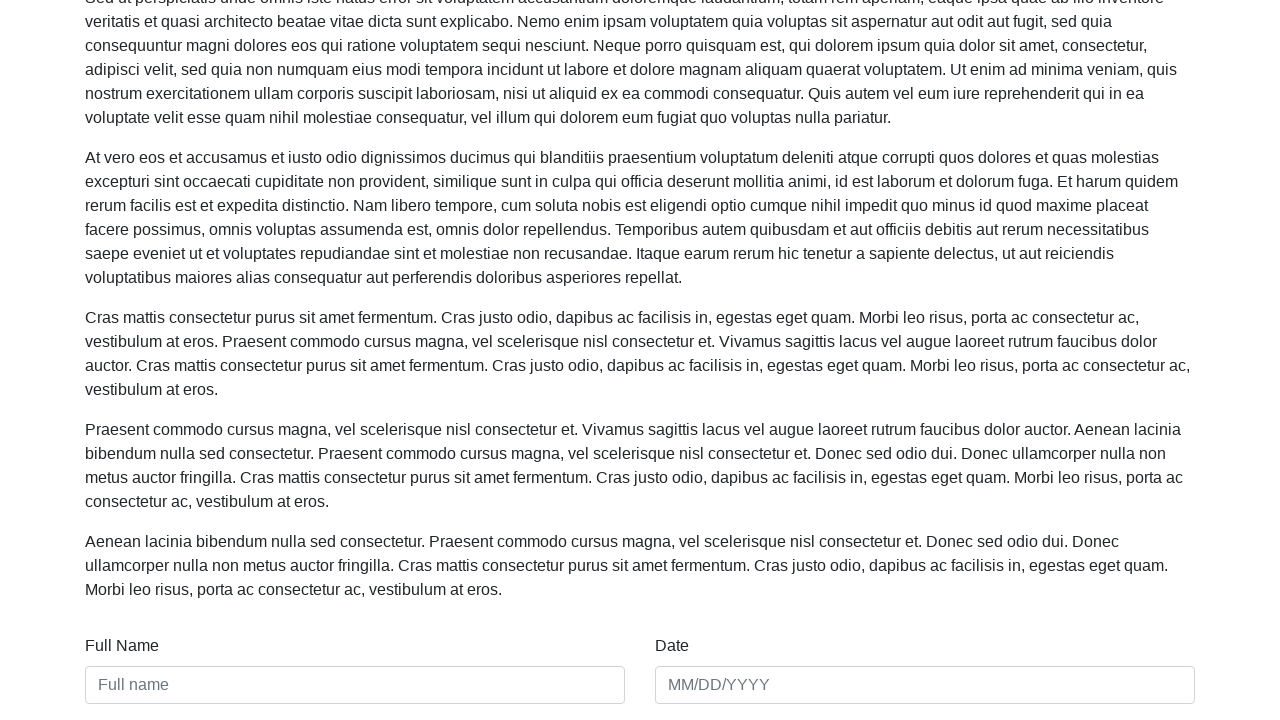

Filled name field with 'Travis Mong' on #name
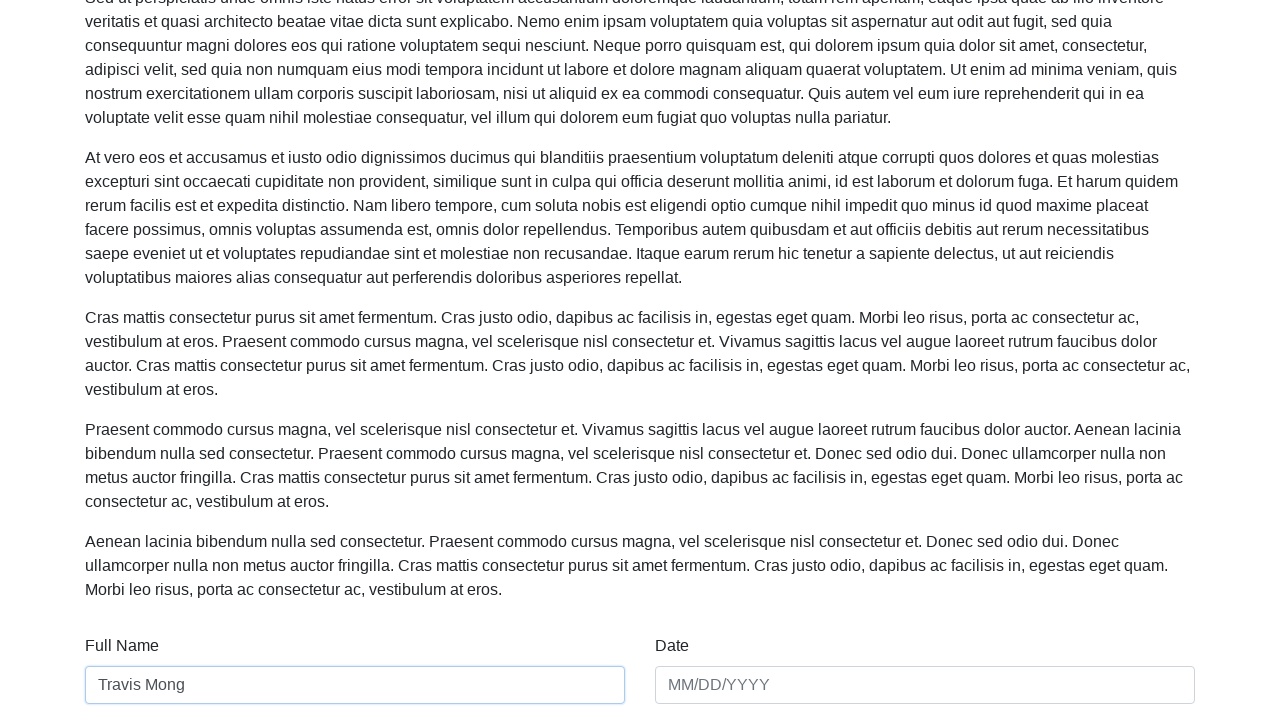

Filled date field with '01/01/2020' on #date
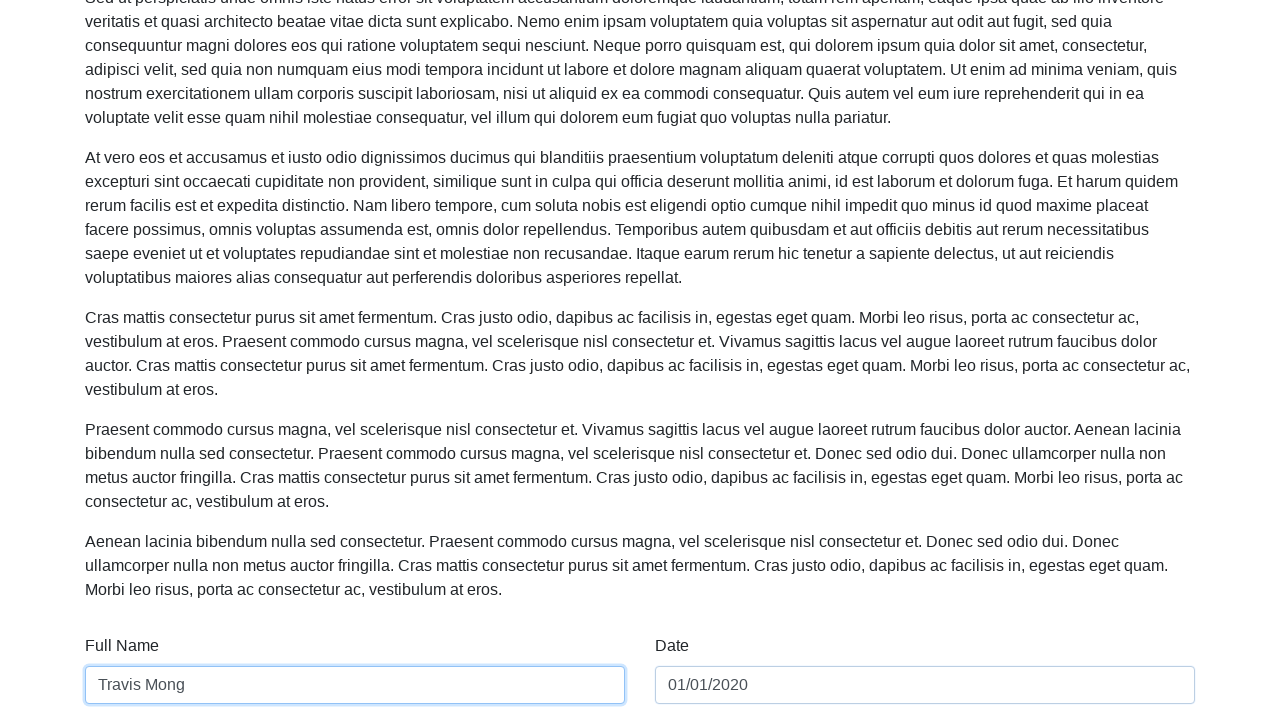

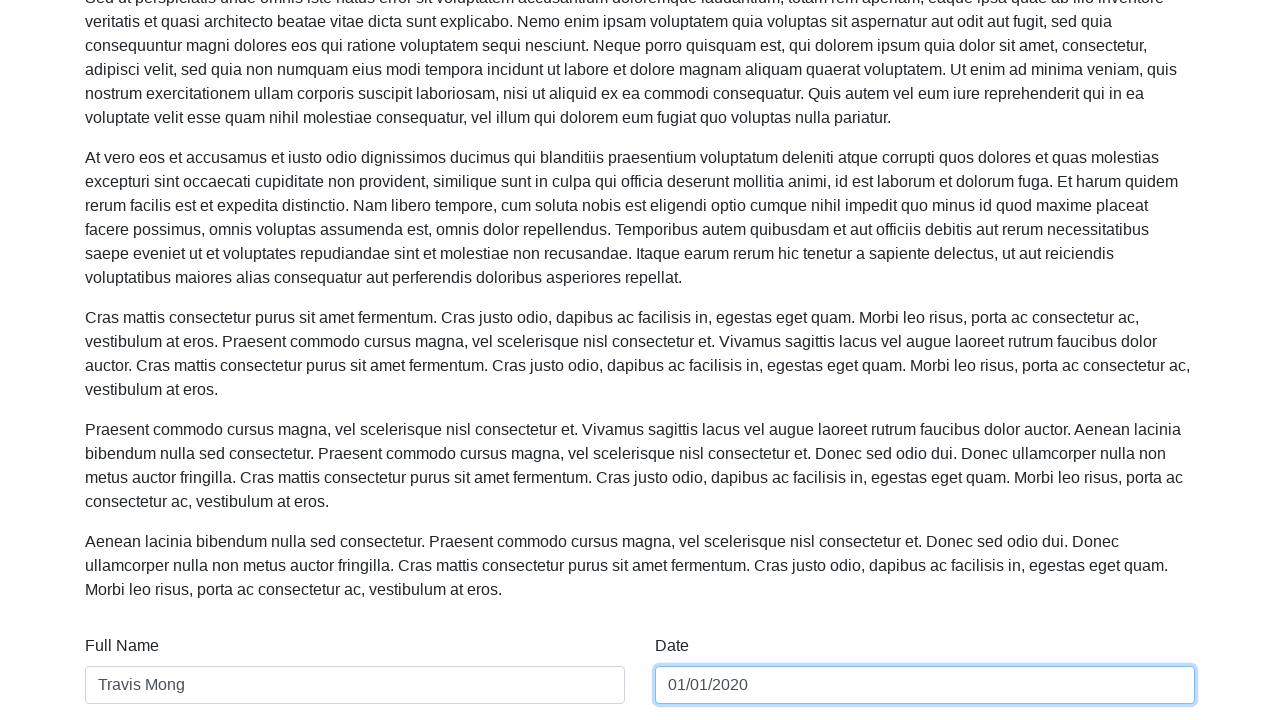